Tests JavaScript confirmation dialog by clicking Cancel button and verifying the cancellation message

Starting URL: http://automationbykrishna.com/

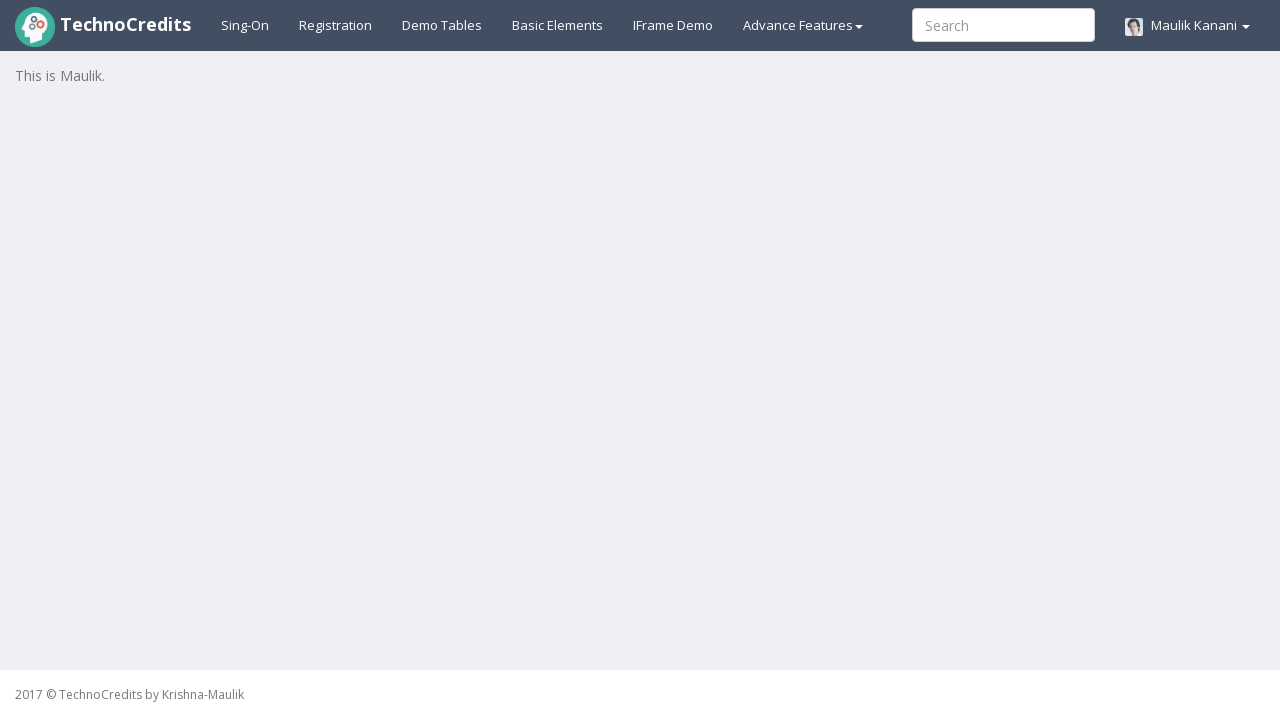

Clicked on Basic Elements tab at (558, 25) on #basicelements
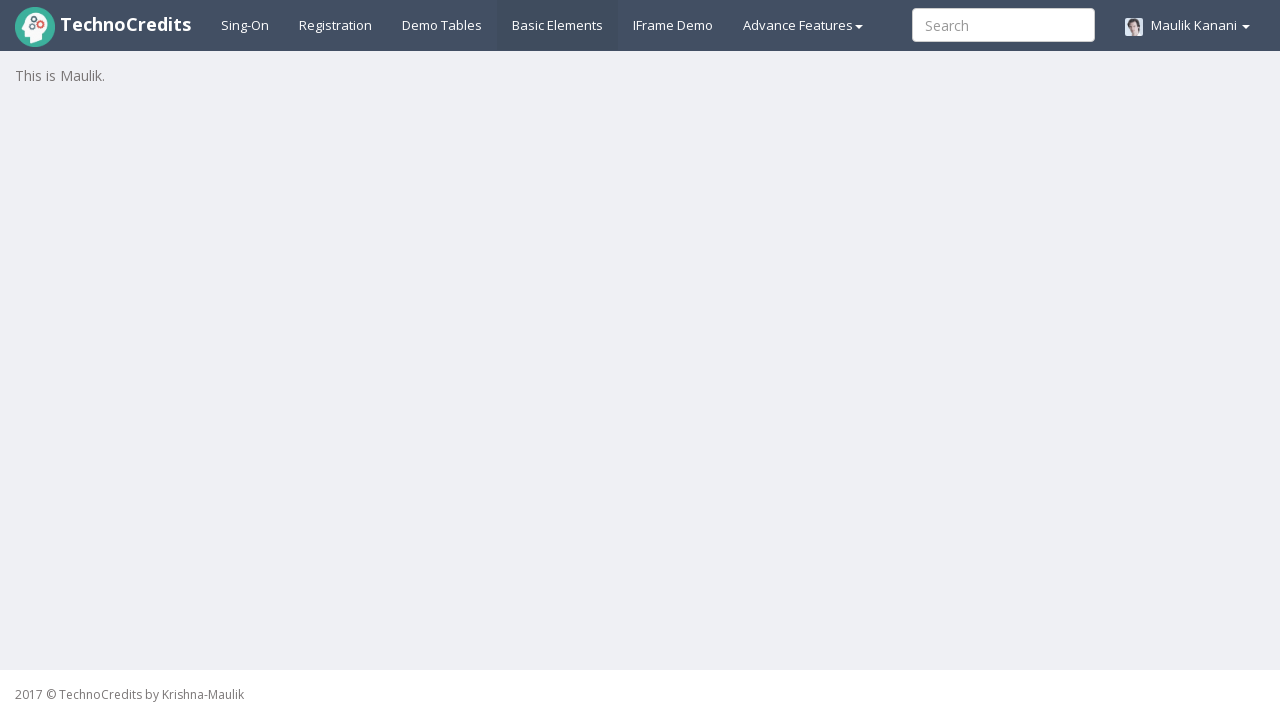

Clicked on JavaScript Confirmation button at (194, 578) on #javascriptConfirmBox
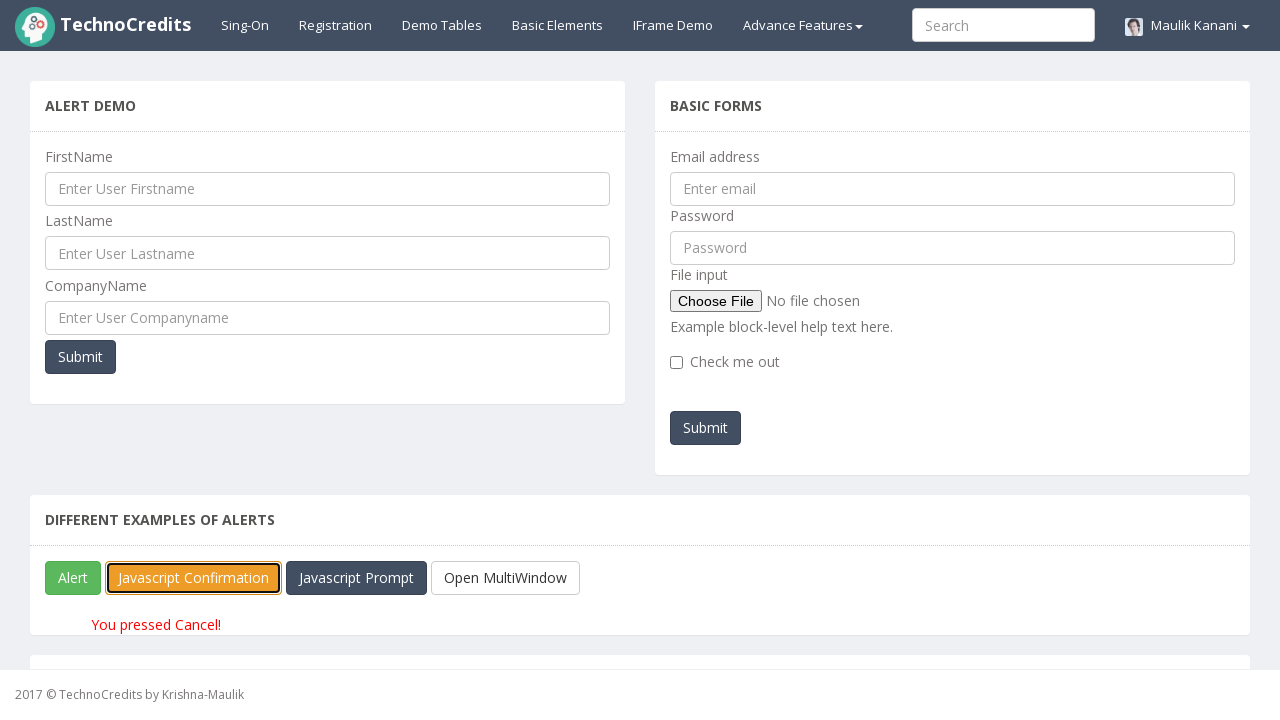

Set up dialog handler to dismiss confirmation dialog
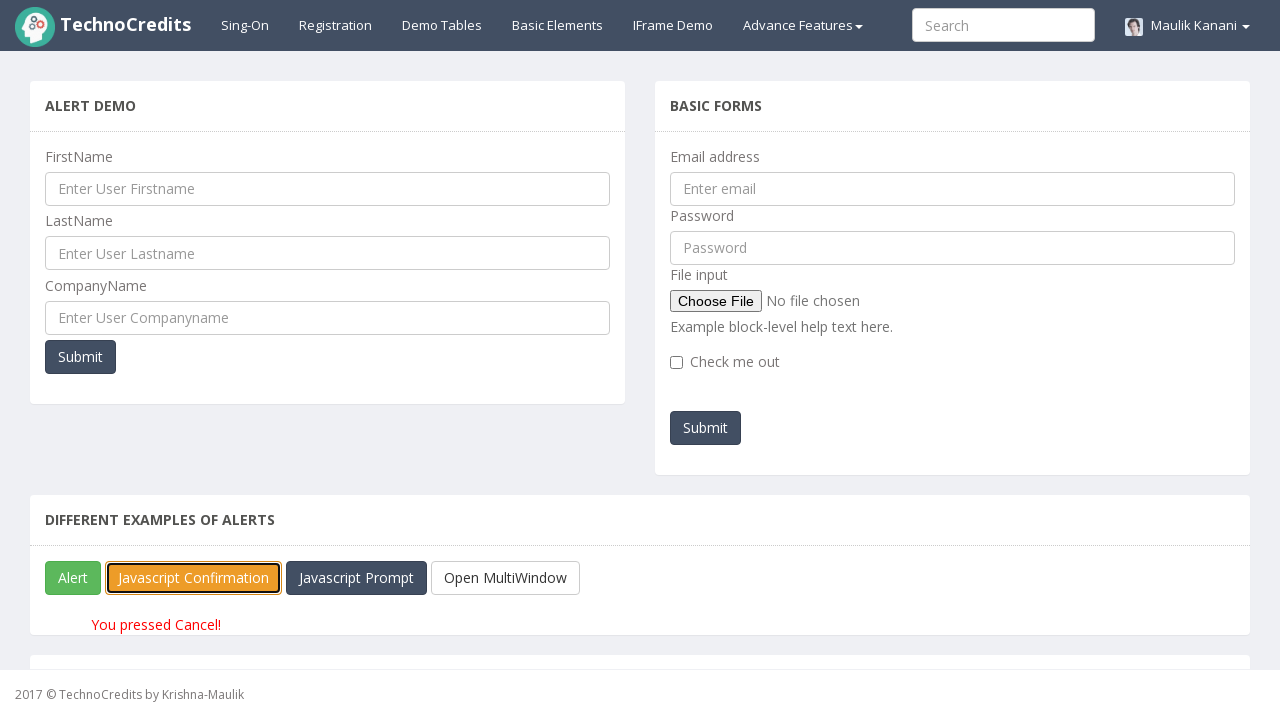

Verified cancellation message 'You pressed Cancel!' is displayed
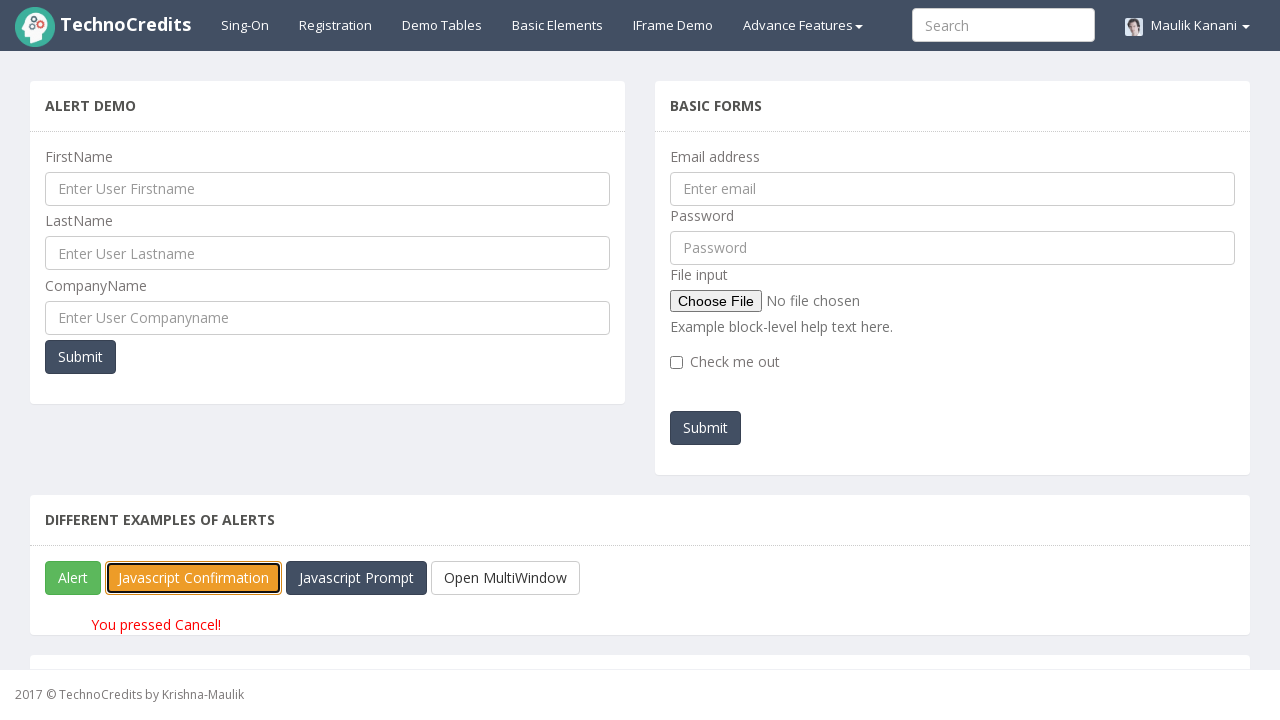

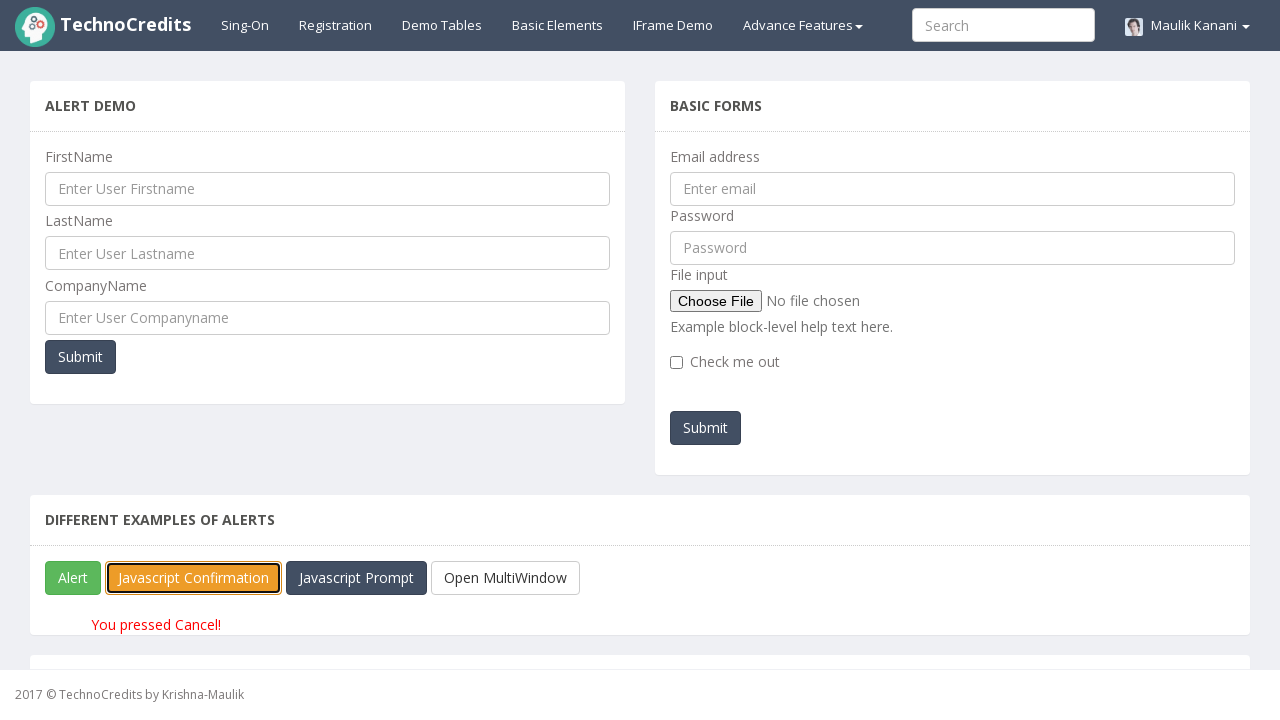